Creates a new paste on Pastebin.com by filling in the paste content with "Hello from WebDriver", setting expiration to 10 minutes, adding a title "helloweb", and submitting the form.

Starting URL: https://pastebin.com

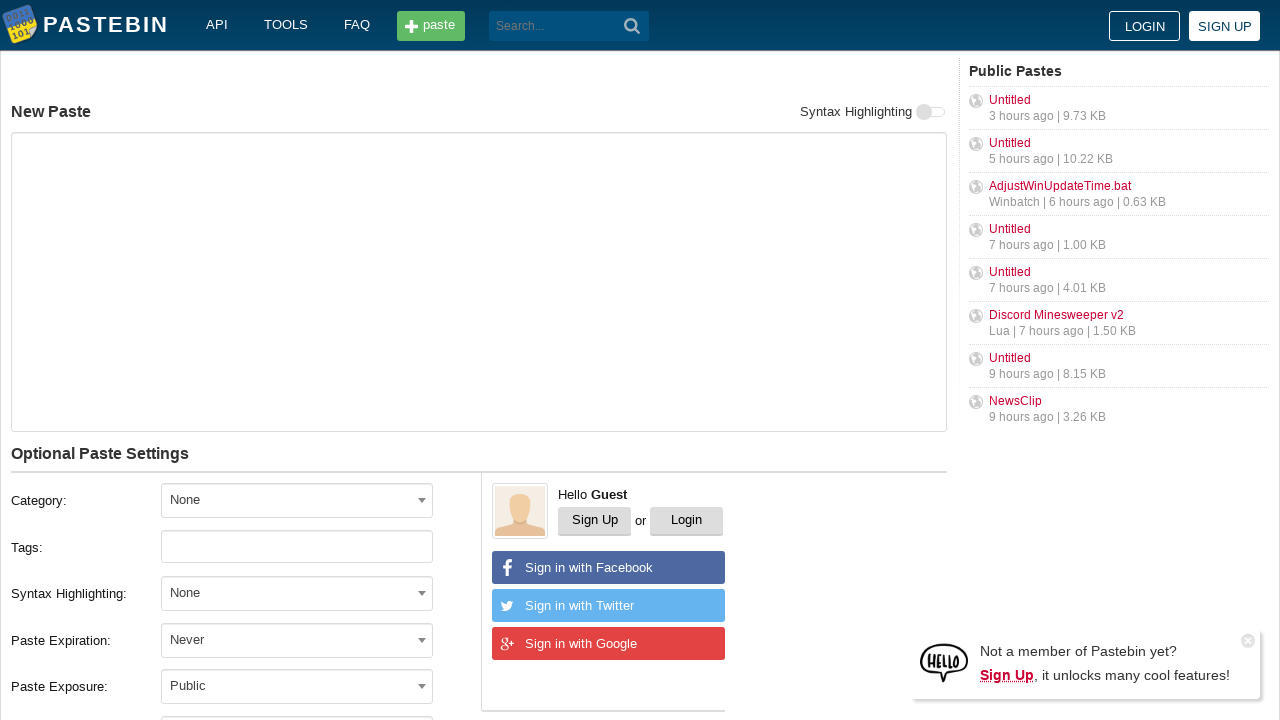

Filled paste content with 'Hello from WebDriver' on #postform-text
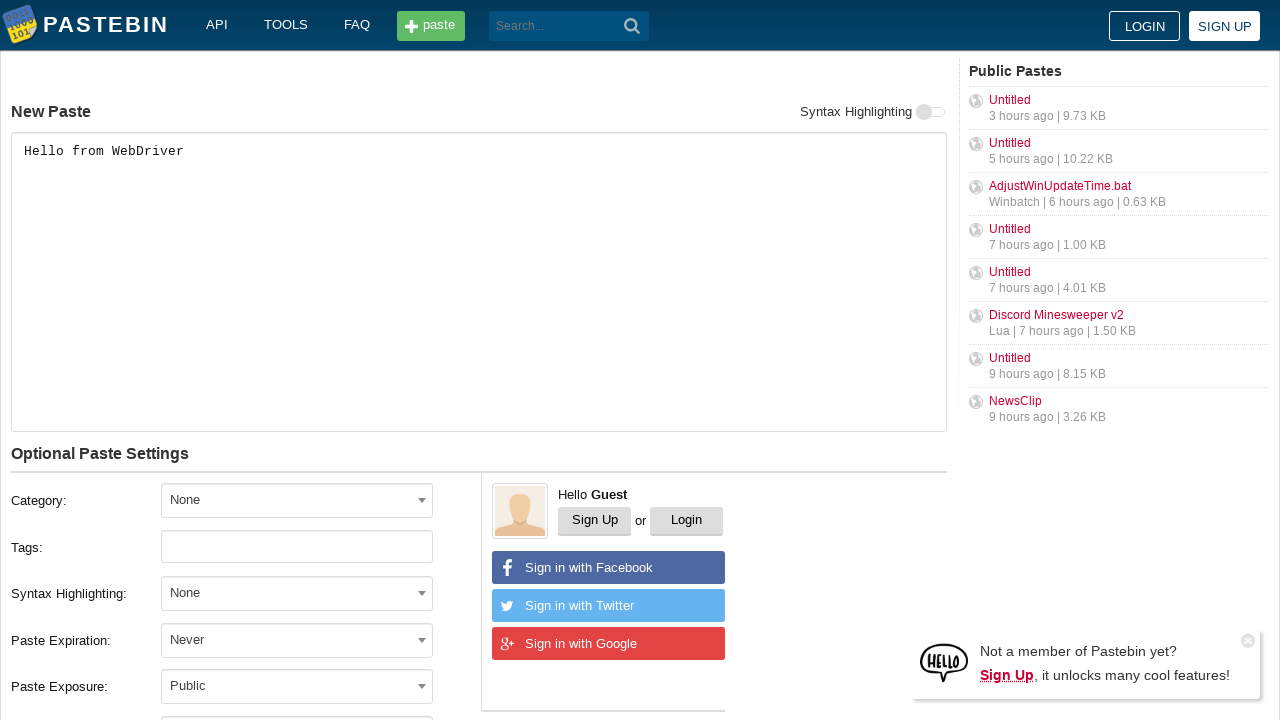

Clicked expiration dropdown to expand options at (297, 640) on xpath=//span[@id='select2-postform-expiration-container']
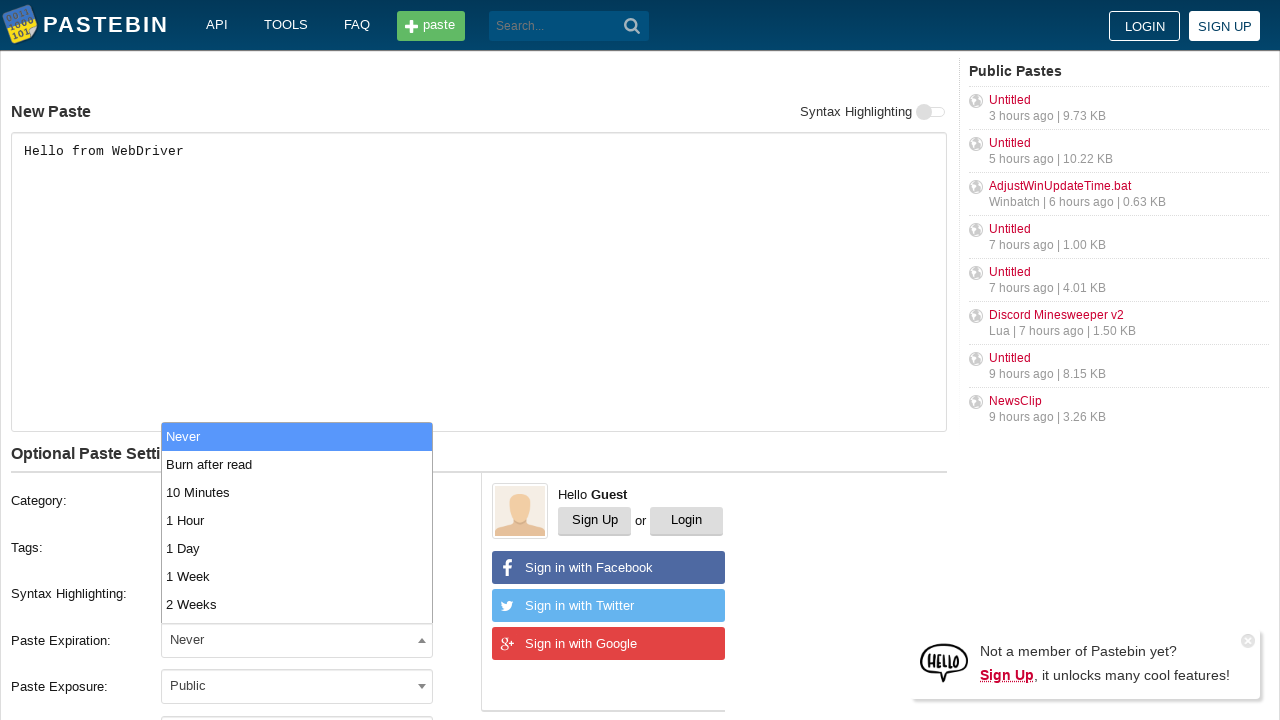

Selected '10 Minutes' expiration option at (297, 492) on xpath=//li[contains(text(), '10 Minutes')]
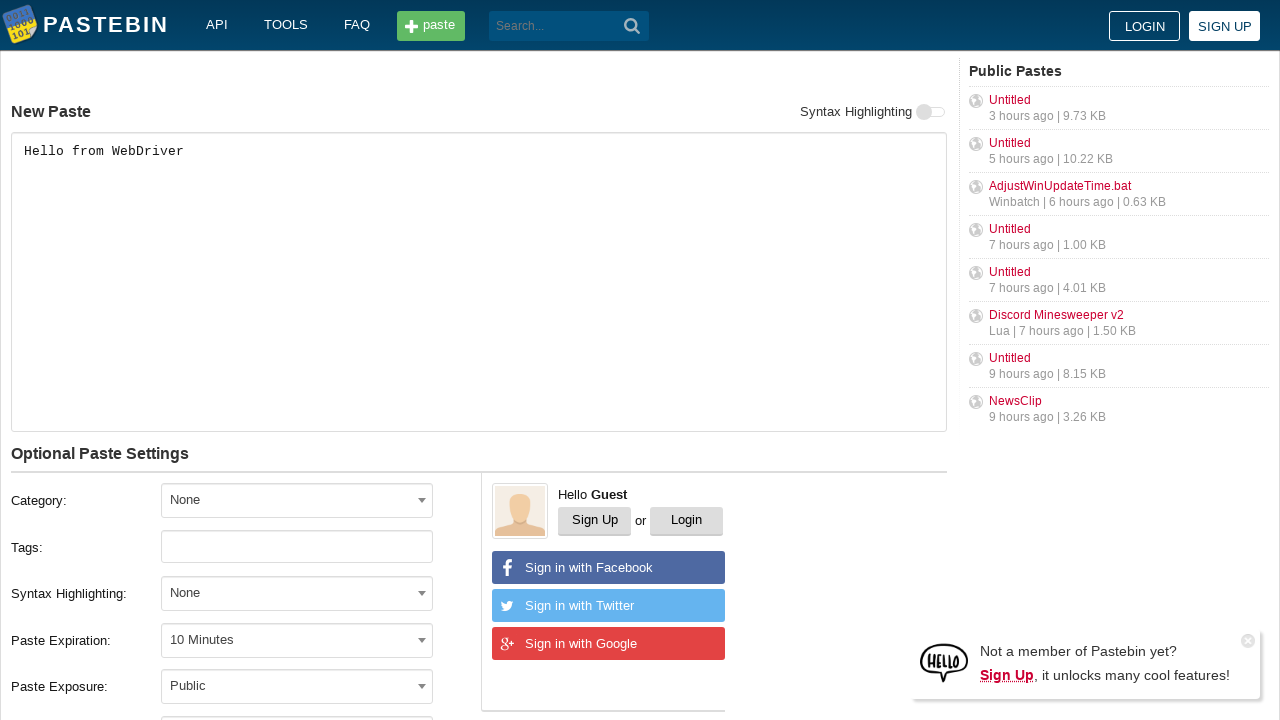

Filled paste title with 'helloweb' on #postform-name
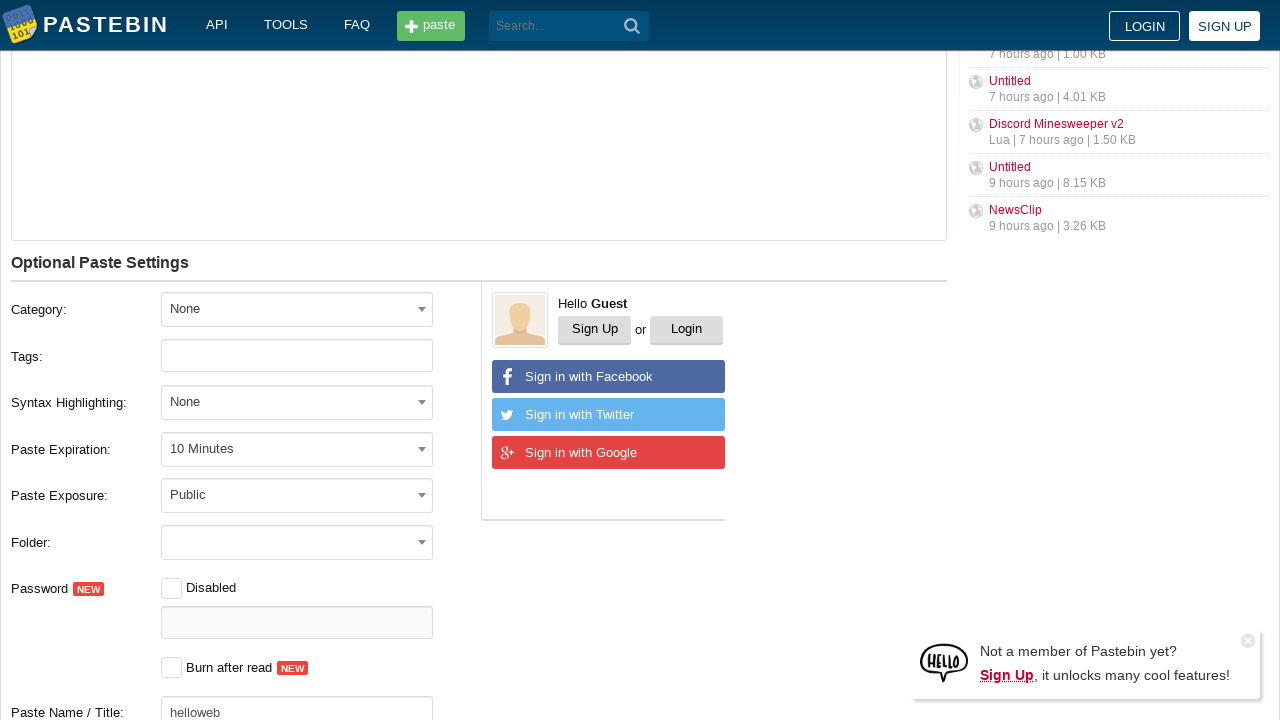

Submitted the paste form at (632, 26) on button[type='submit']
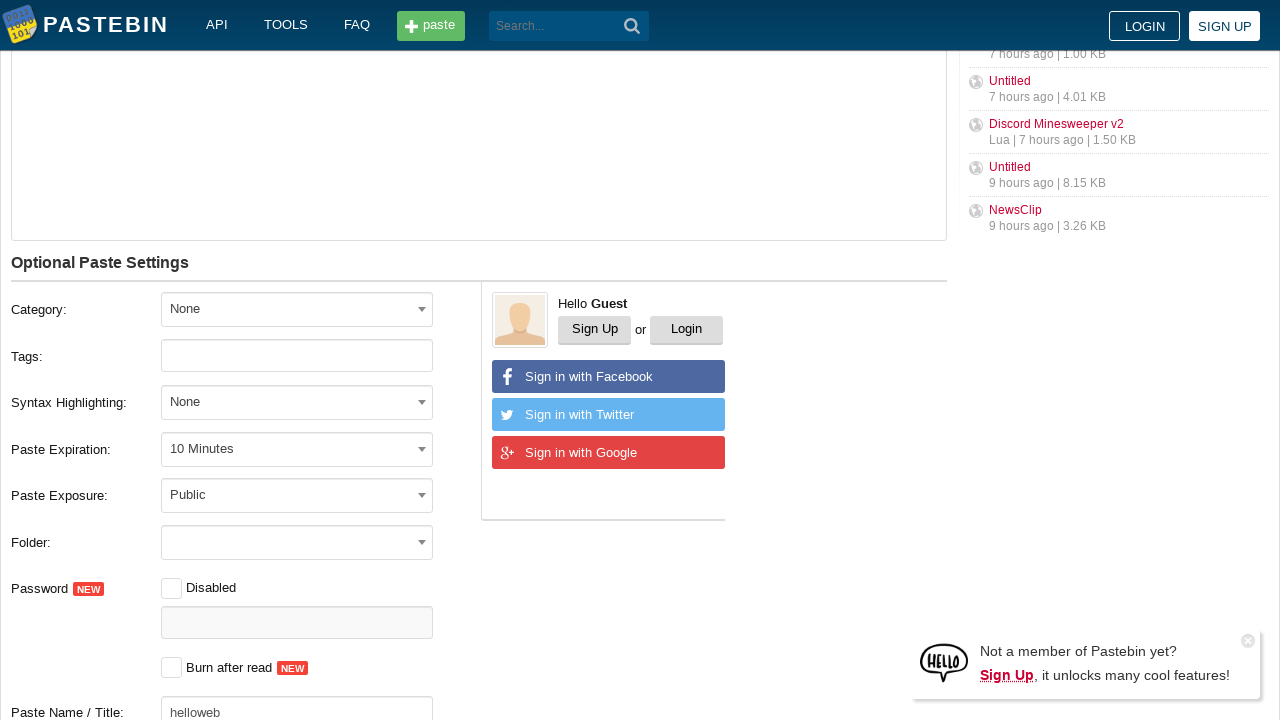

Waited for page to reach network idle state after paste creation
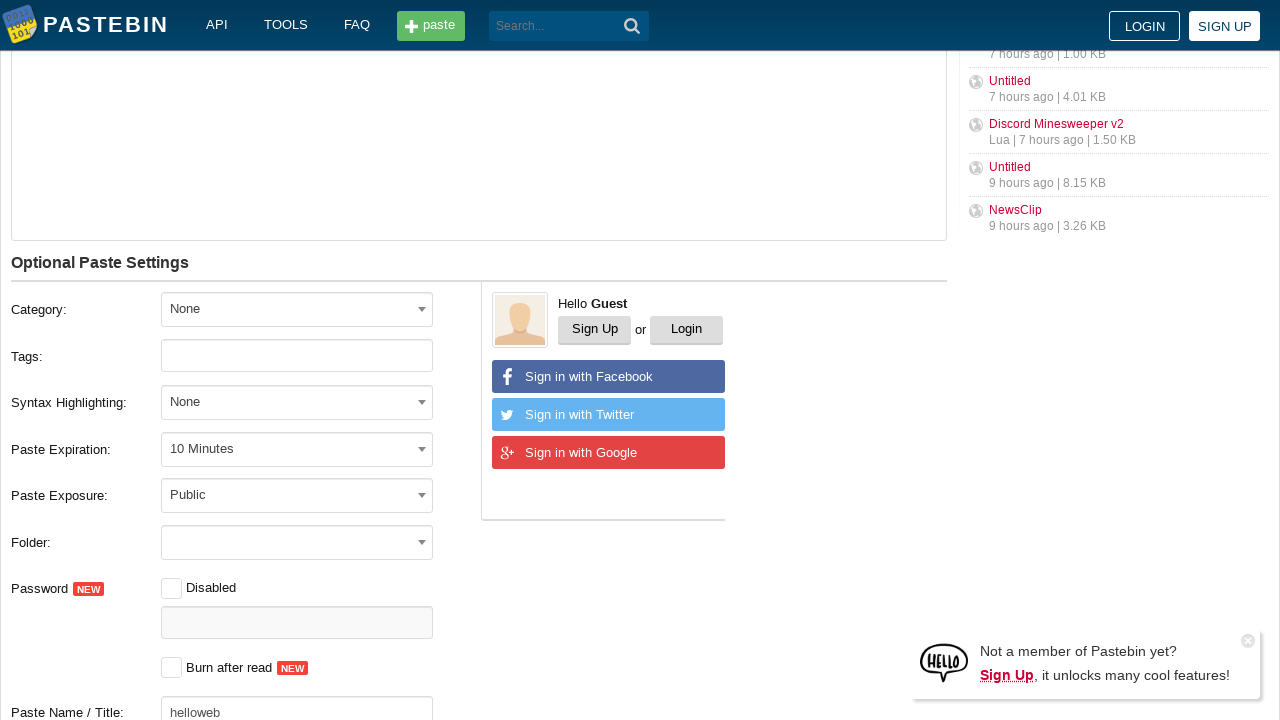

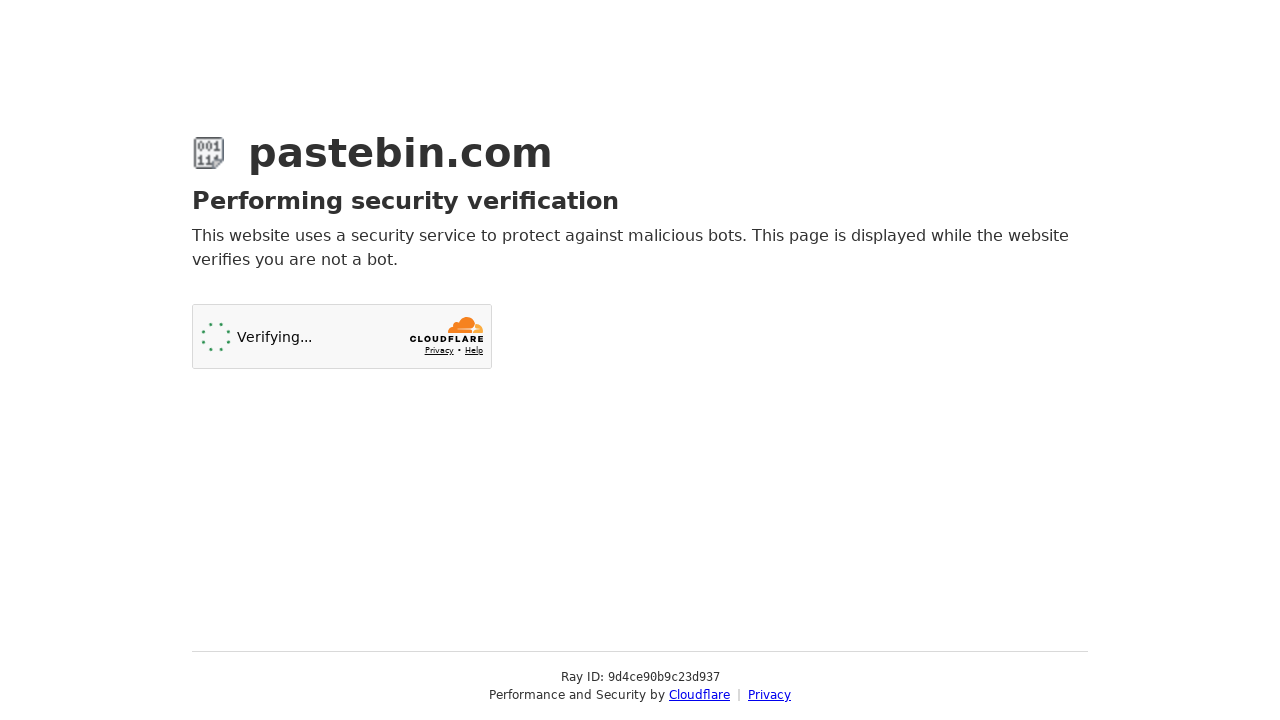